Tests filtering to display only completed items

Starting URL: https://demo.playwright.dev/todomvc

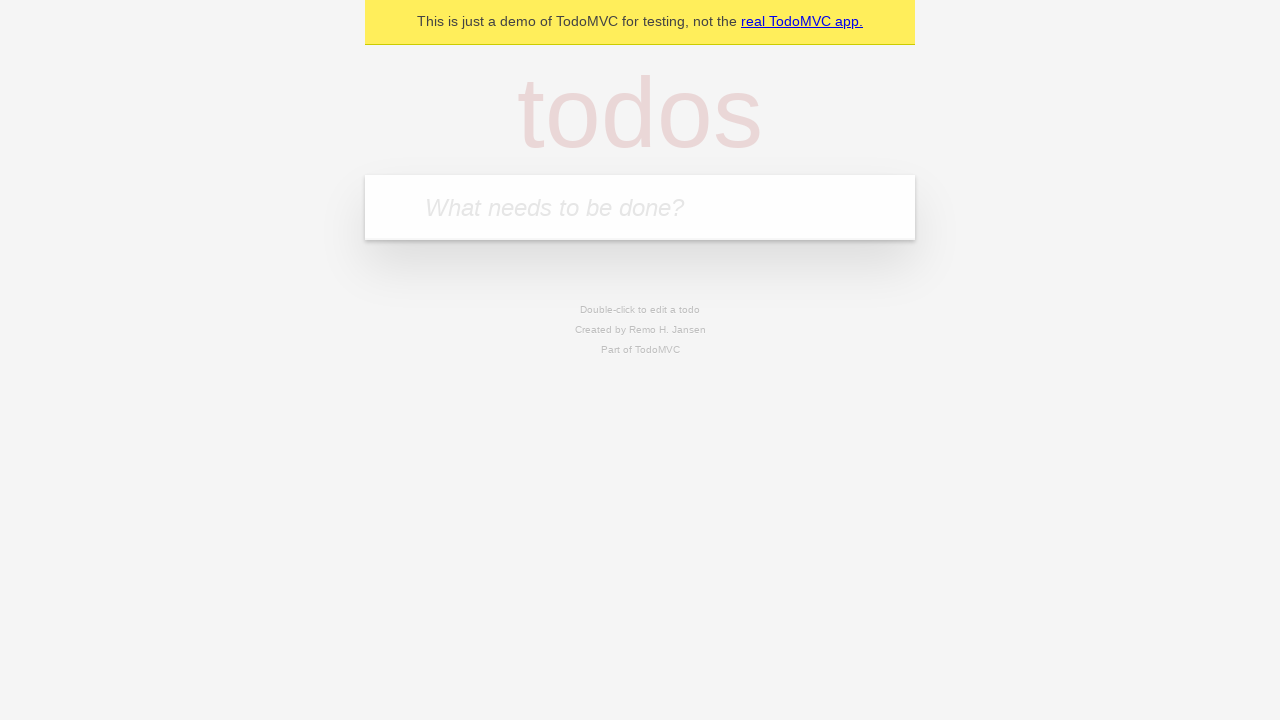

Filled todo input with 'buy some cheese' on internal:attr=[placeholder="What needs to be done?"i]
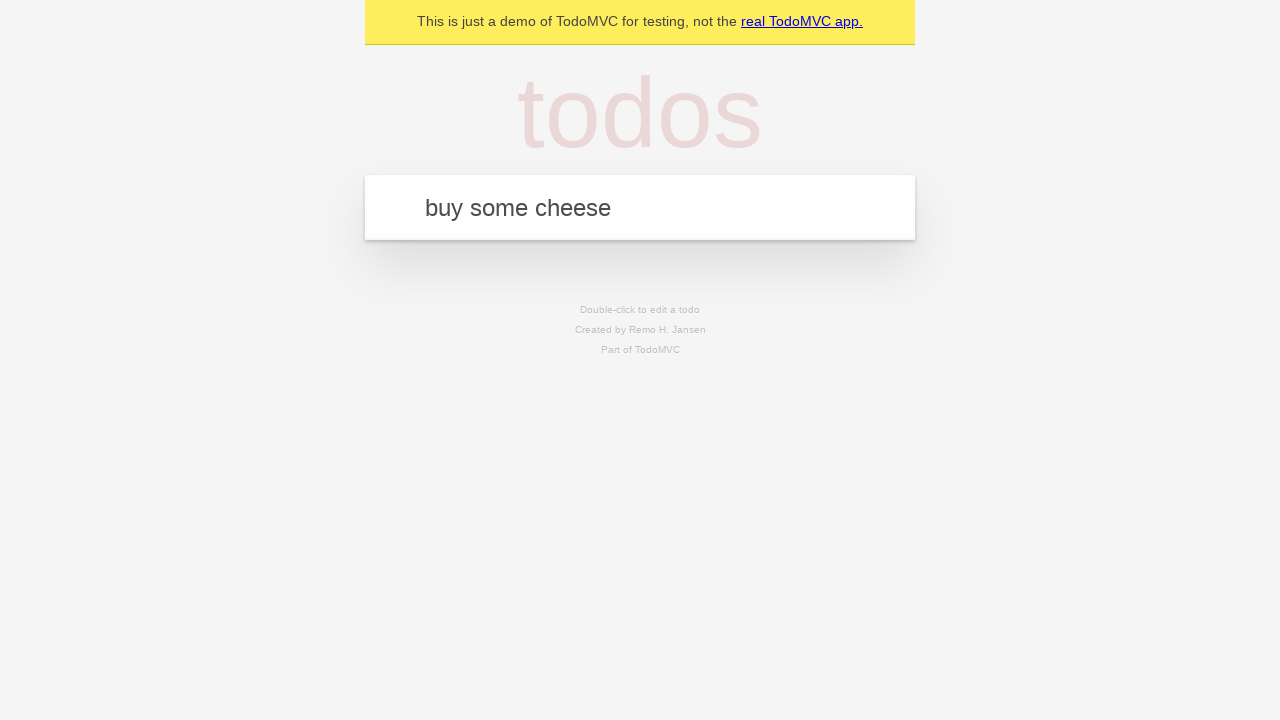

Pressed Enter to add first todo on internal:attr=[placeholder="What needs to be done?"i]
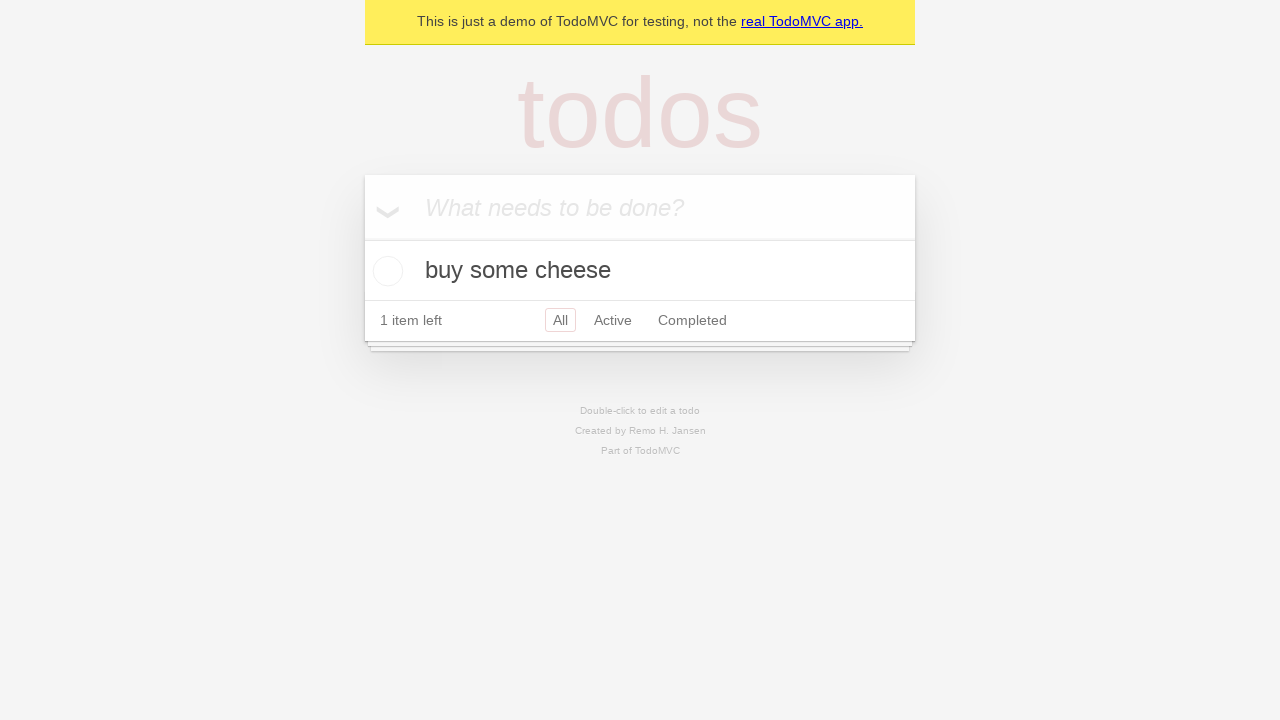

Filled todo input with 'feed the cat' on internal:attr=[placeholder="What needs to be done?"i]
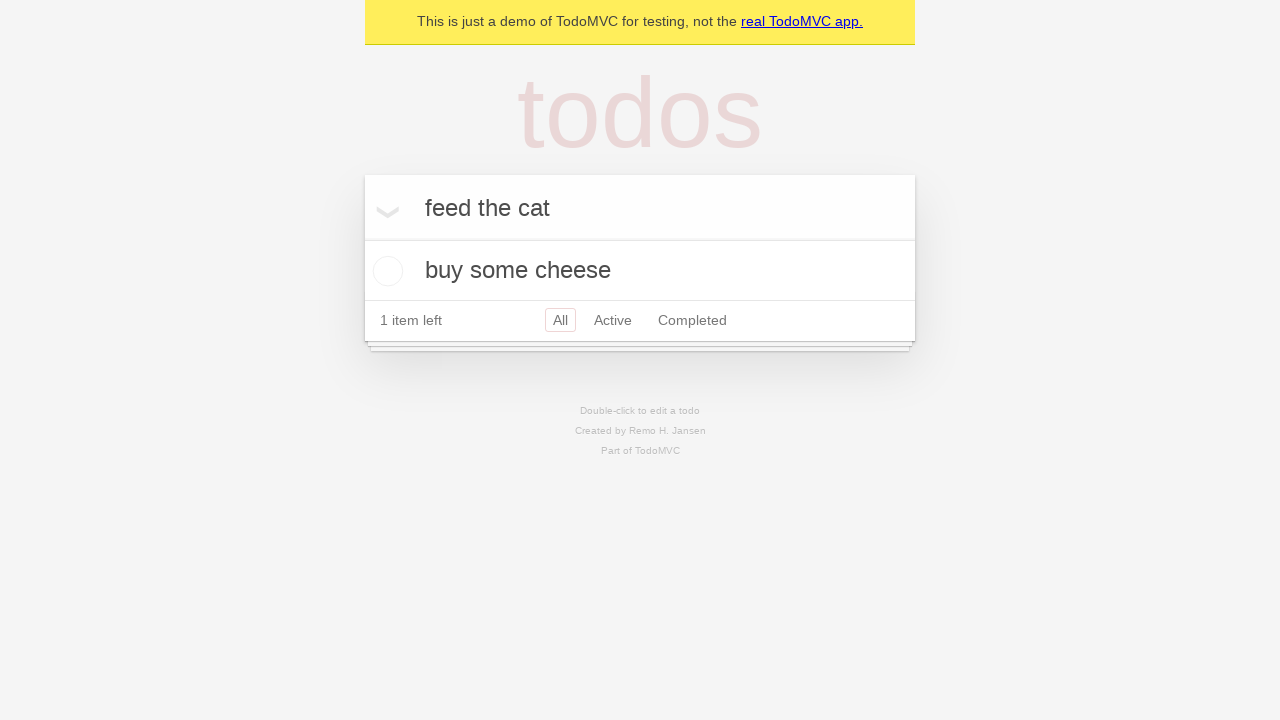

Pressed Enter to add second todo on internal:attr=[placeholder="What needs to be done?"i]
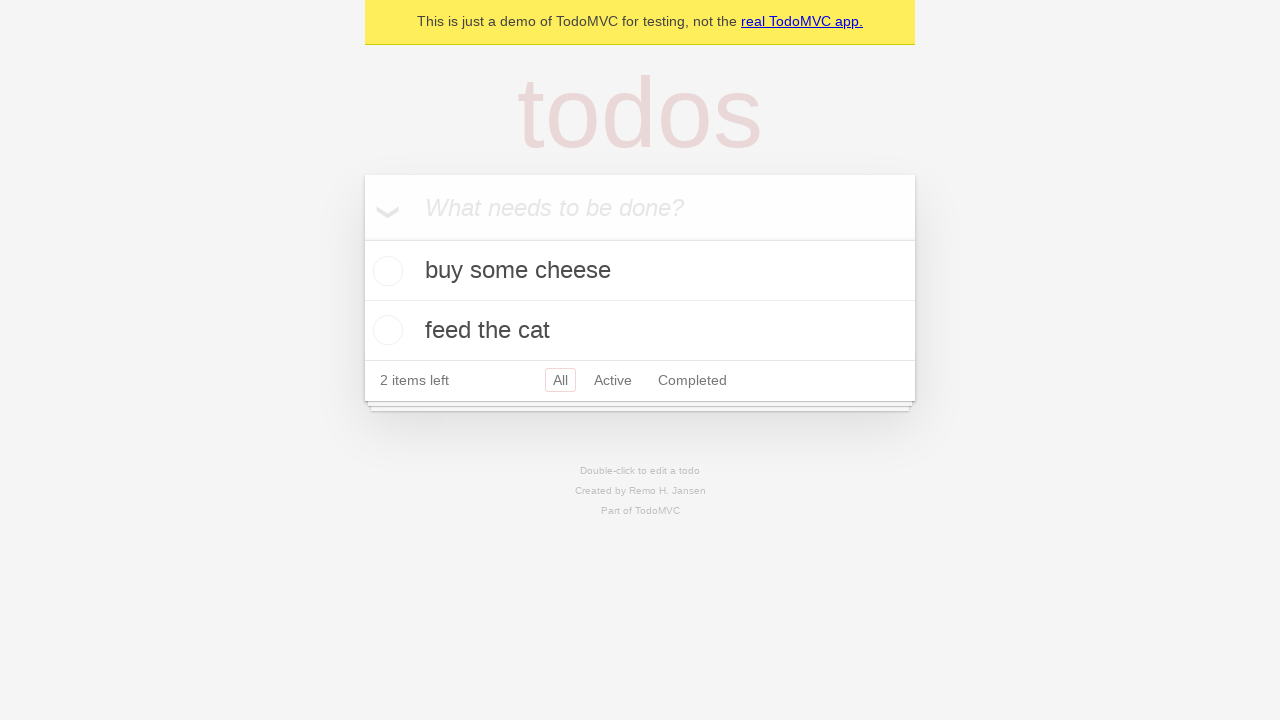

Filled todo input with 'book a doctors appointment' on internal:attr=[placeholder="What needs to be done?"i]
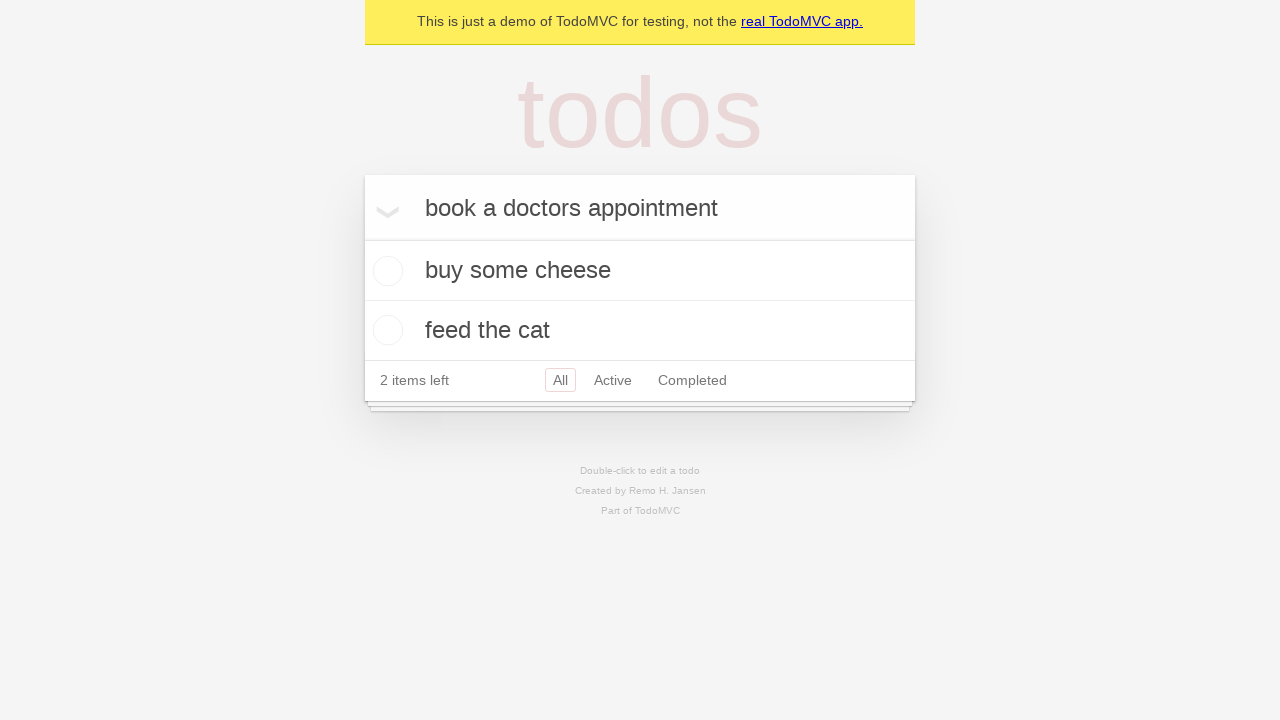

Pressed Enter to add third todo on internal:attr=[placeholder="What needs to be done?"i]
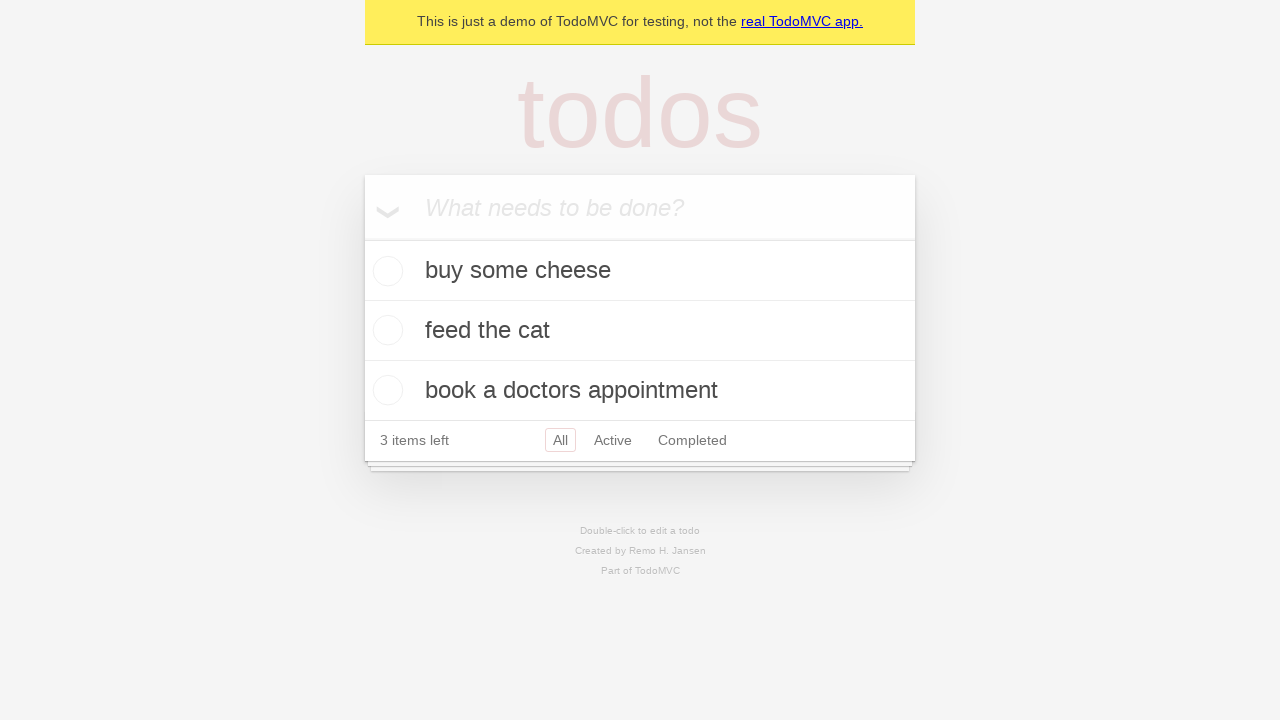

Checked the second todo item 'feed the cat' at (385, 330) on internal:testid=[data-testid="todo-item"s] >> nth=1 >> internal:role=checkbox
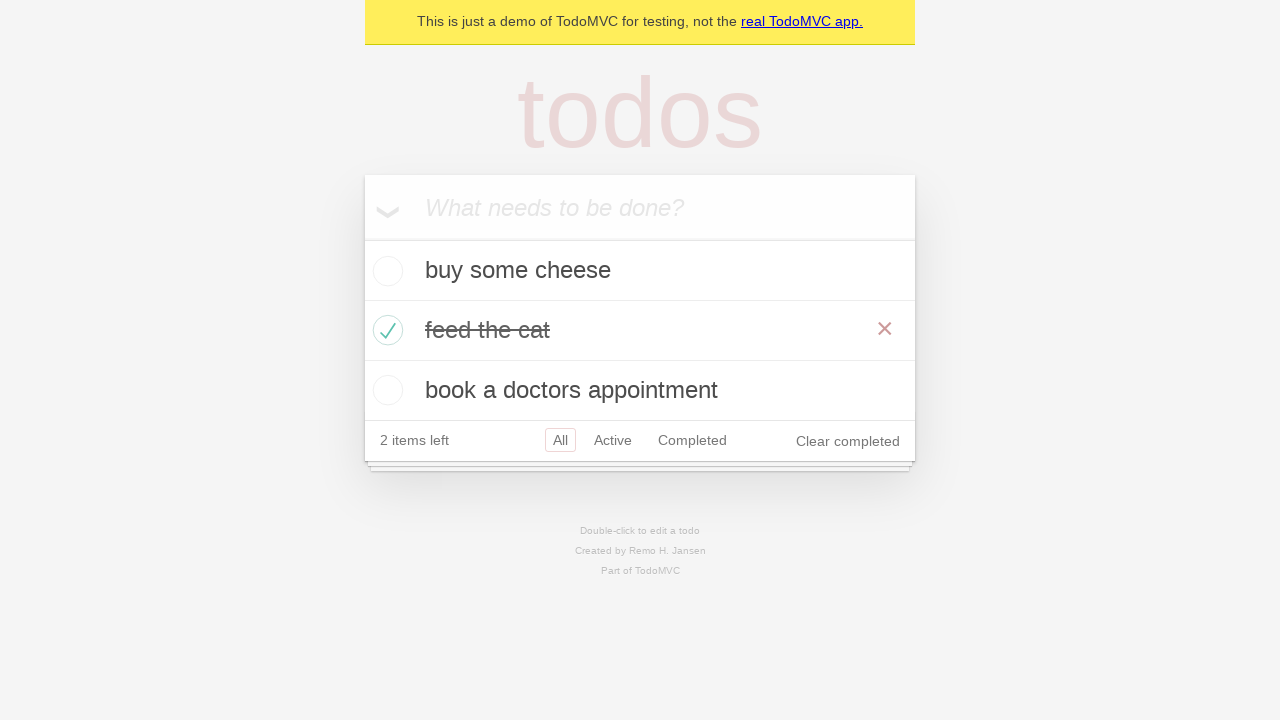

Clicked Completed filter to display only completed items at (692, 440) on internal:role=link[name="Completed"i]
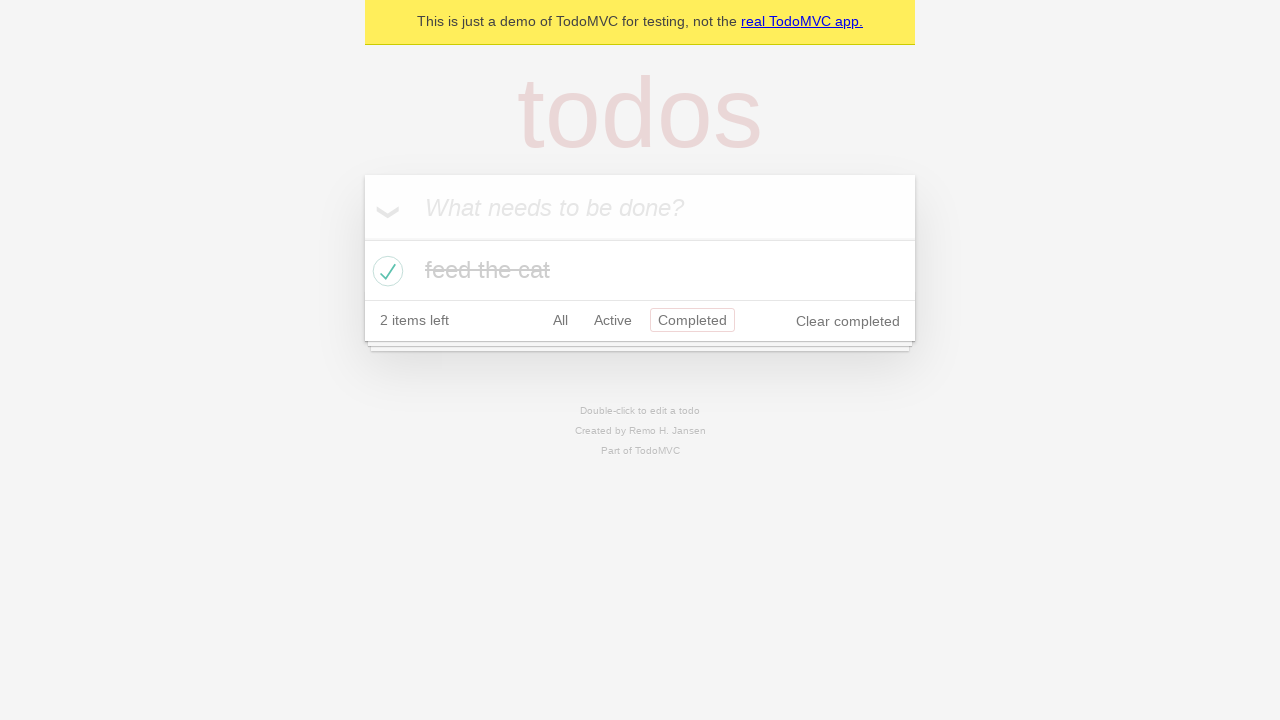

Waited for completed items filter to apply
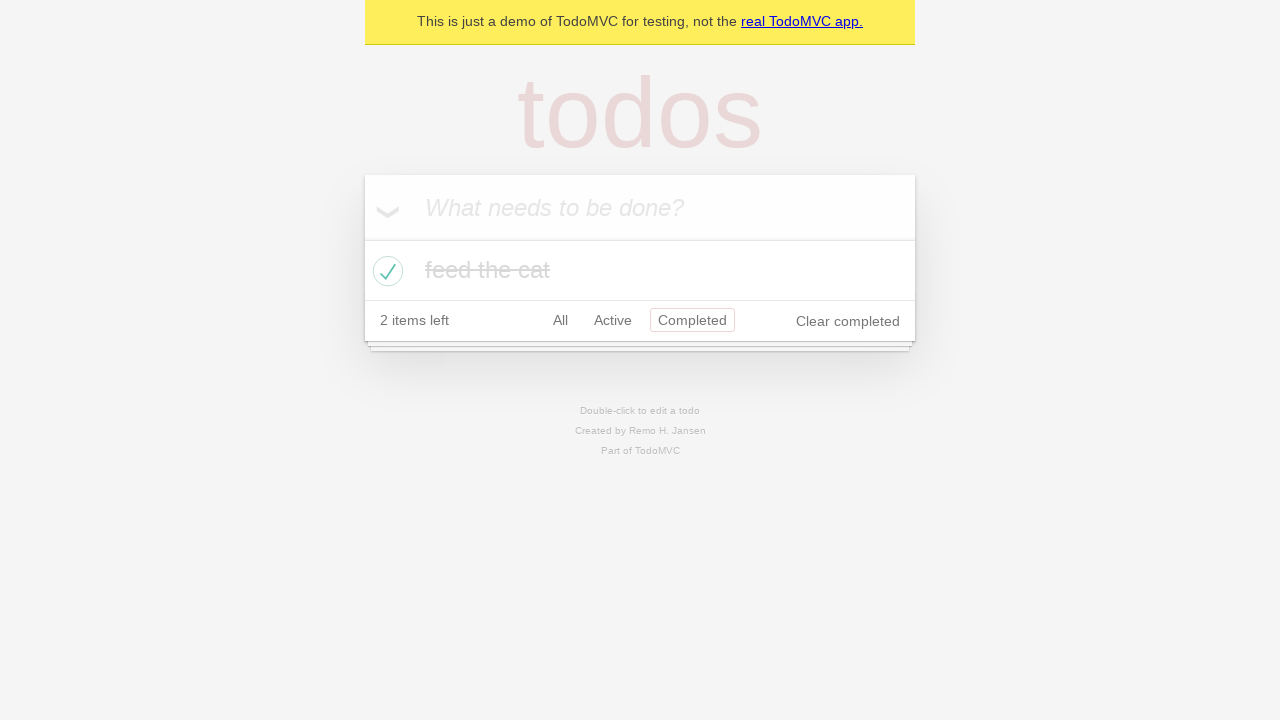

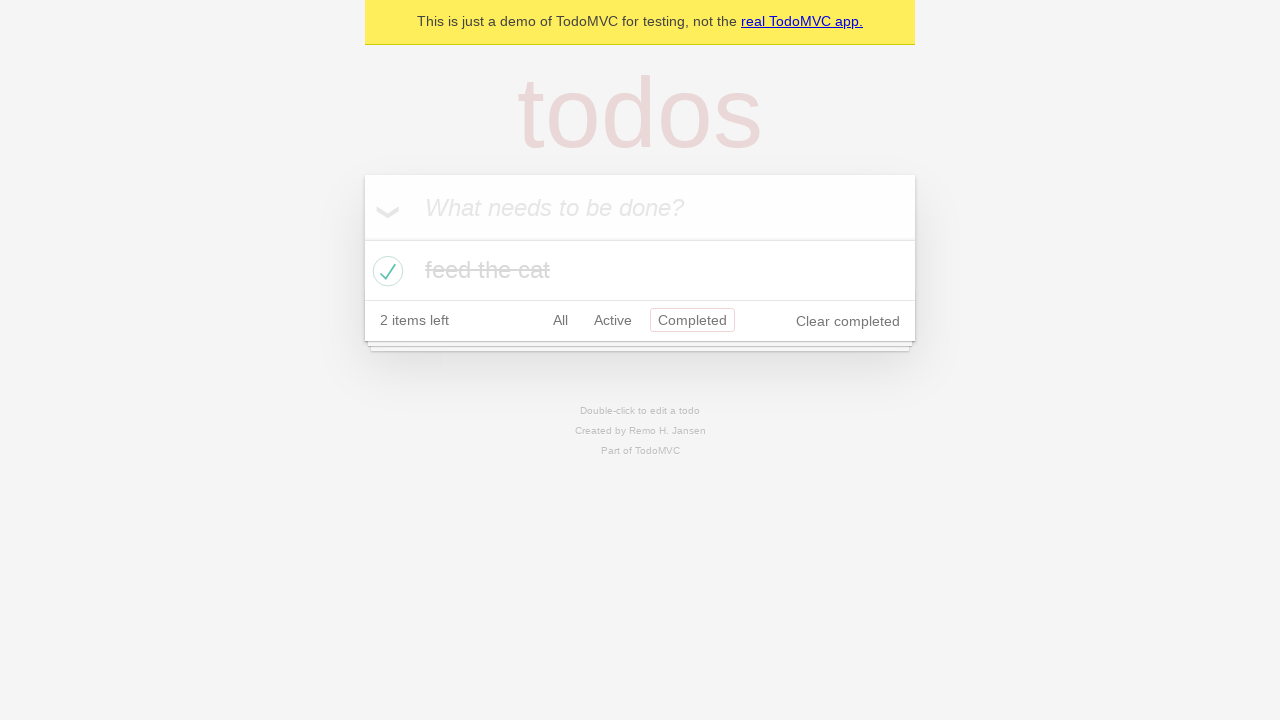